Navigates to an automation practice page and interacts with a table grid by locating and verifying the presence of table cells in the fourth column.

Starting URL: https://rahulshettyacademy.com/AutomationPractice/

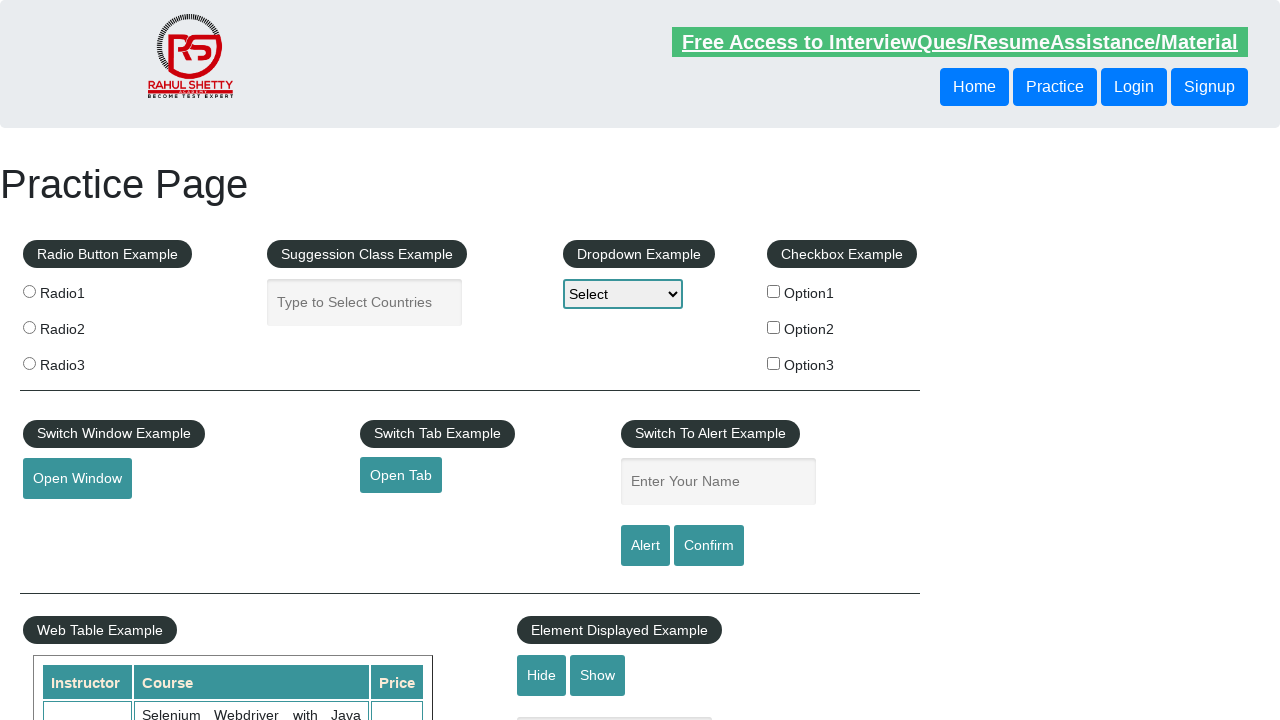

Navigated to automation practice page
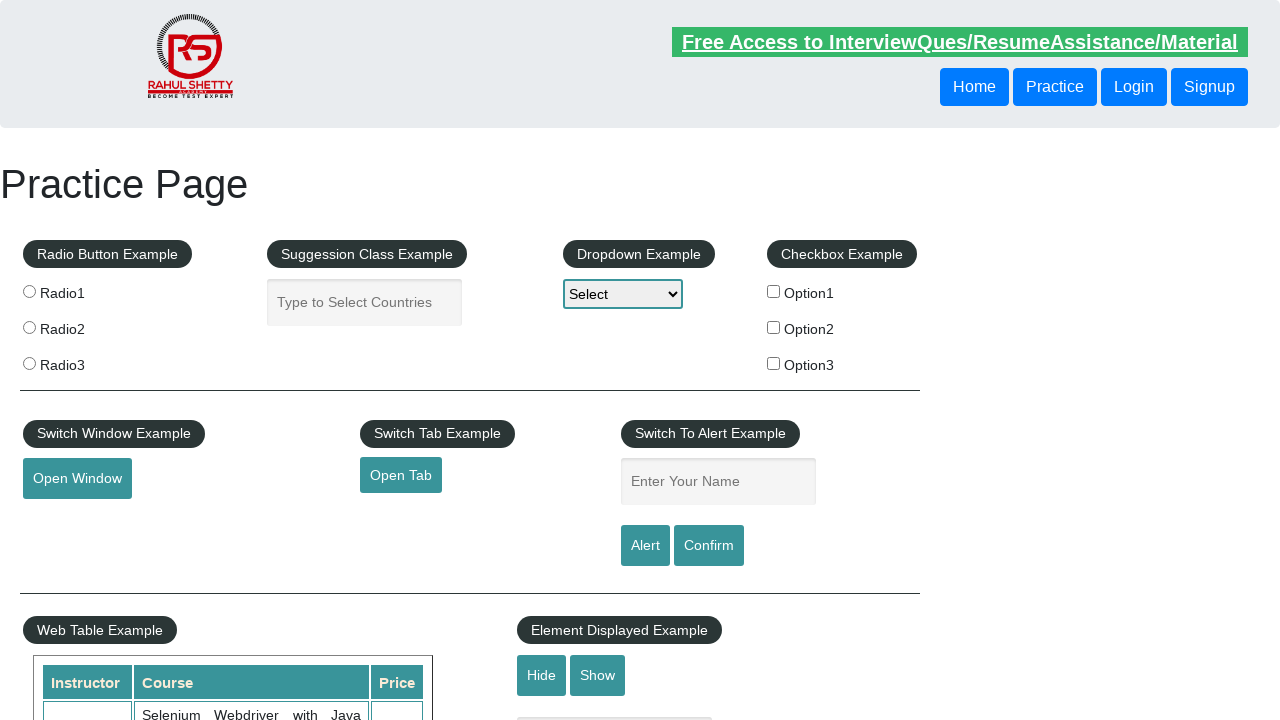

Table with class 'tableFixHead' is now visible
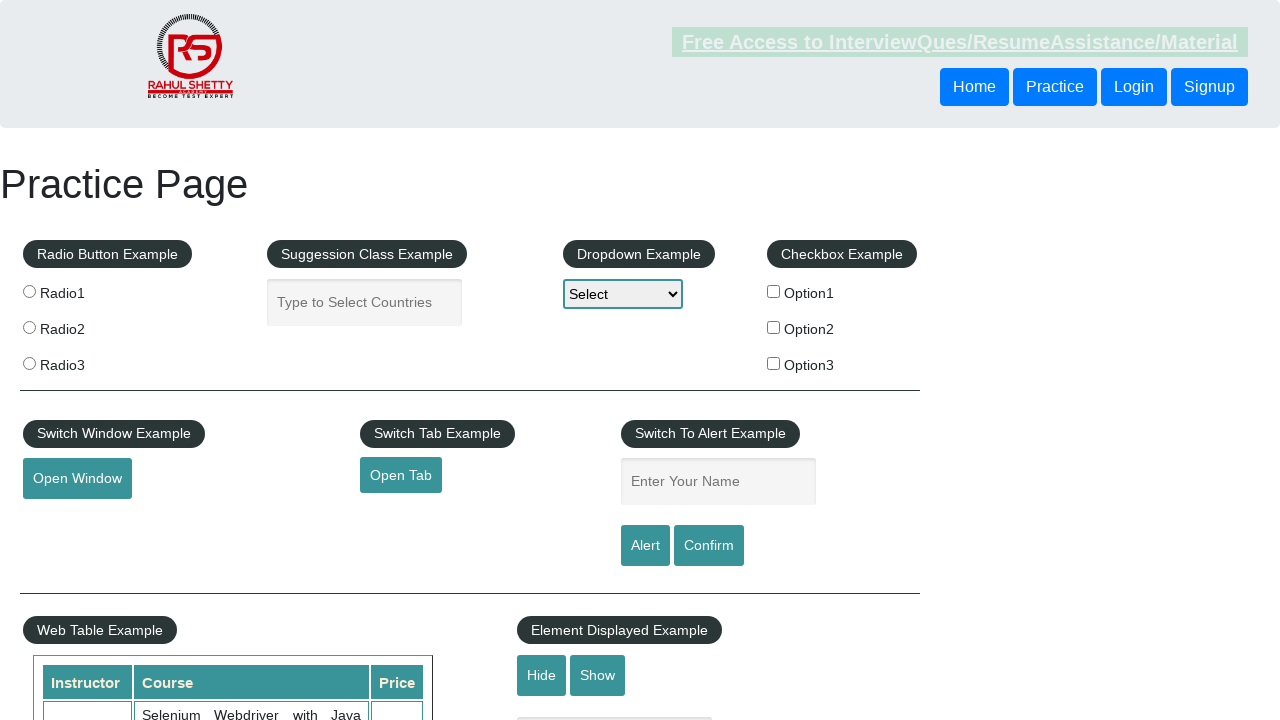

Located all table cells in the 4th column
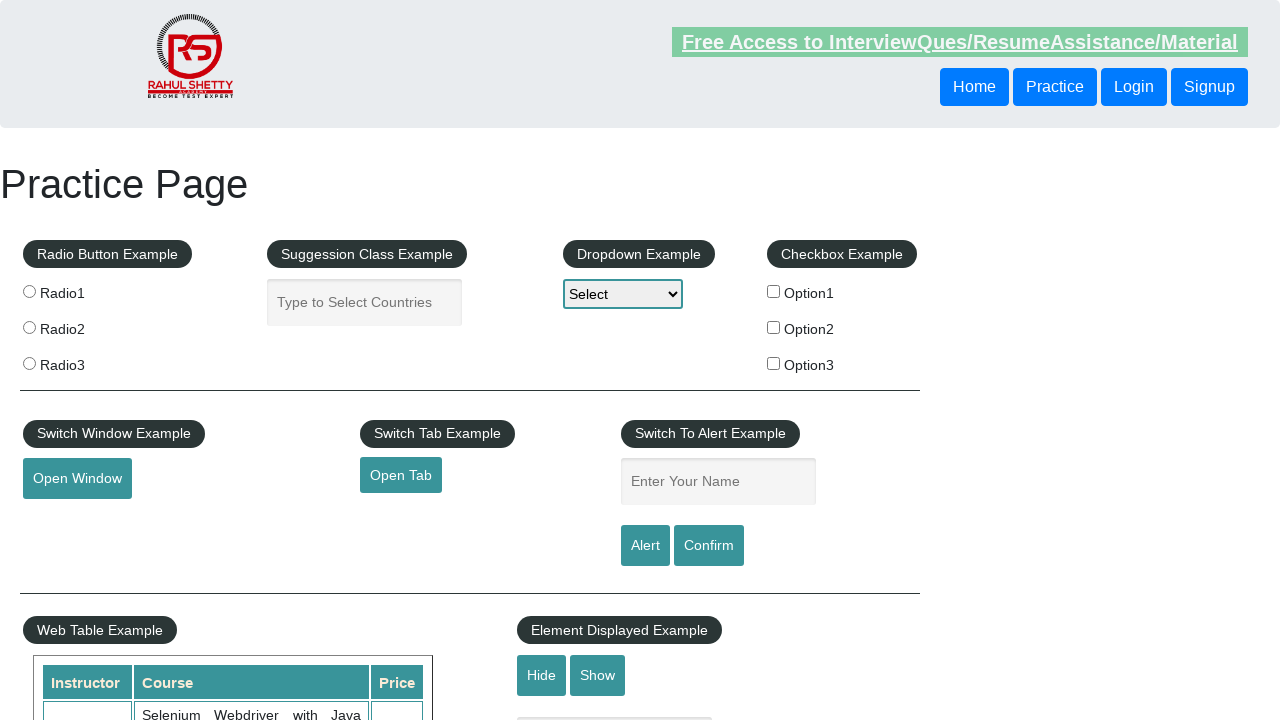

First cell in 4th column is now visible
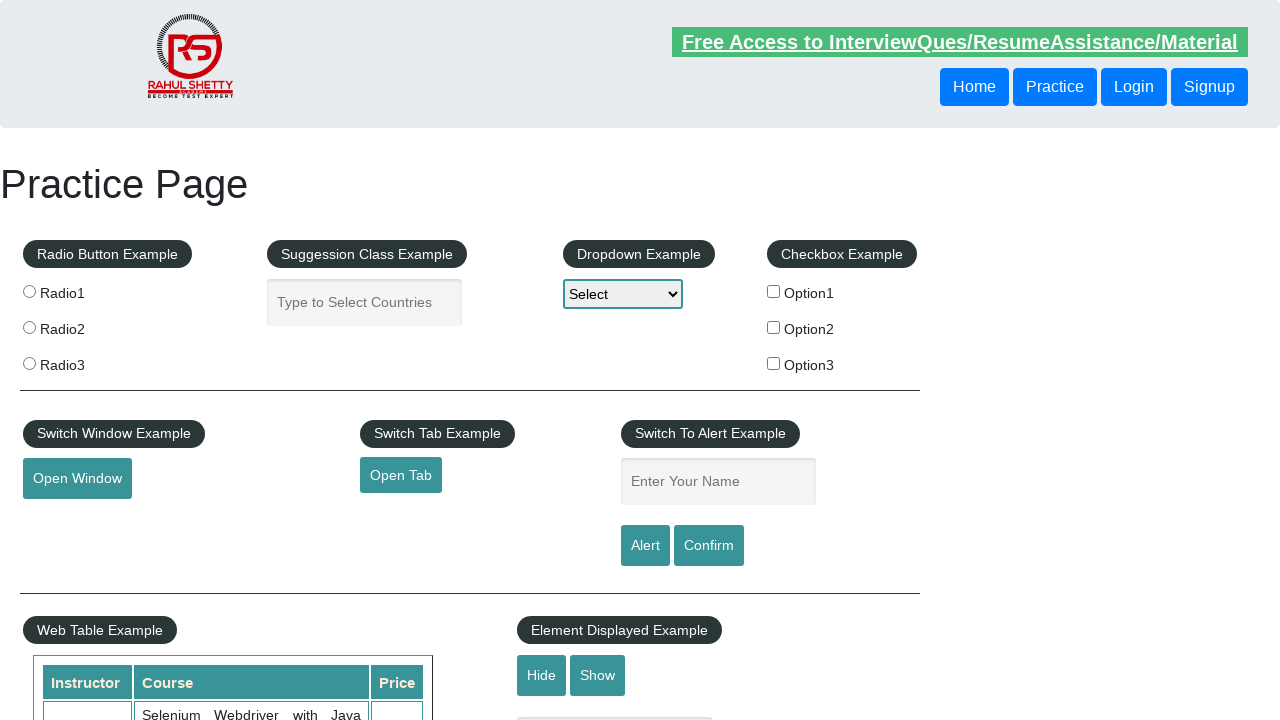

Counted 9 cells in the 4th column
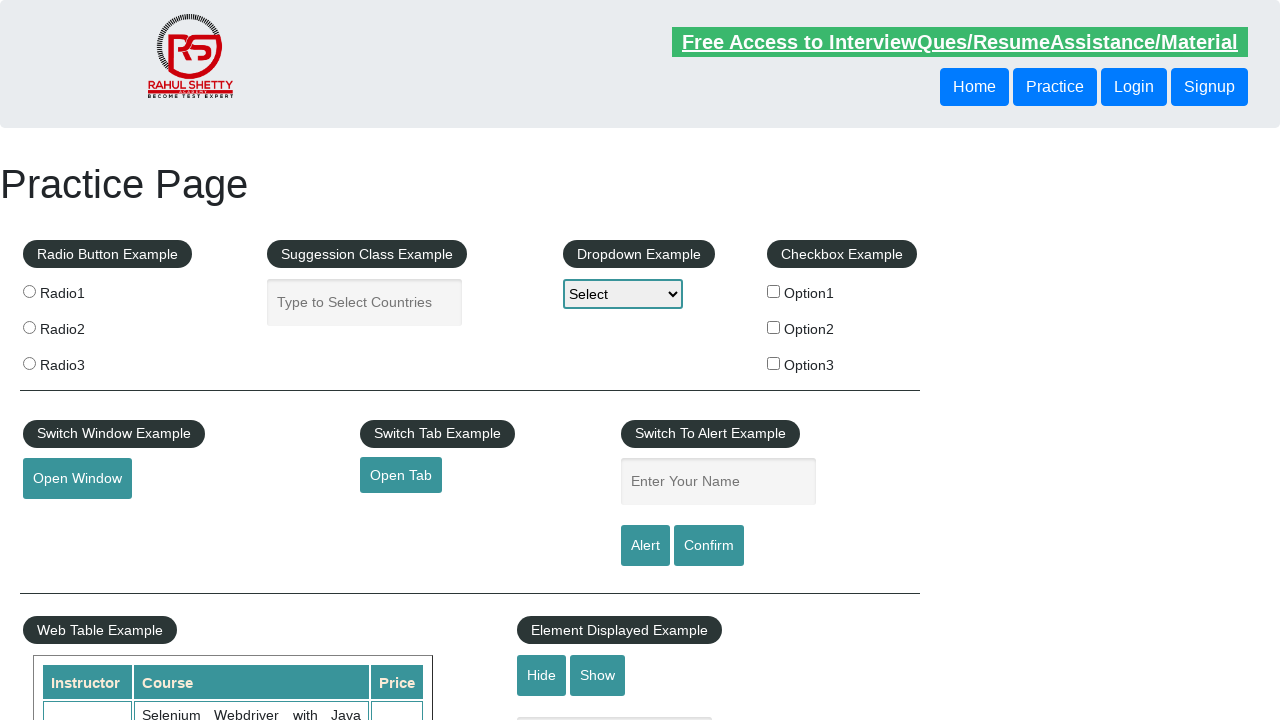

Assertion passed: 4th column contains data
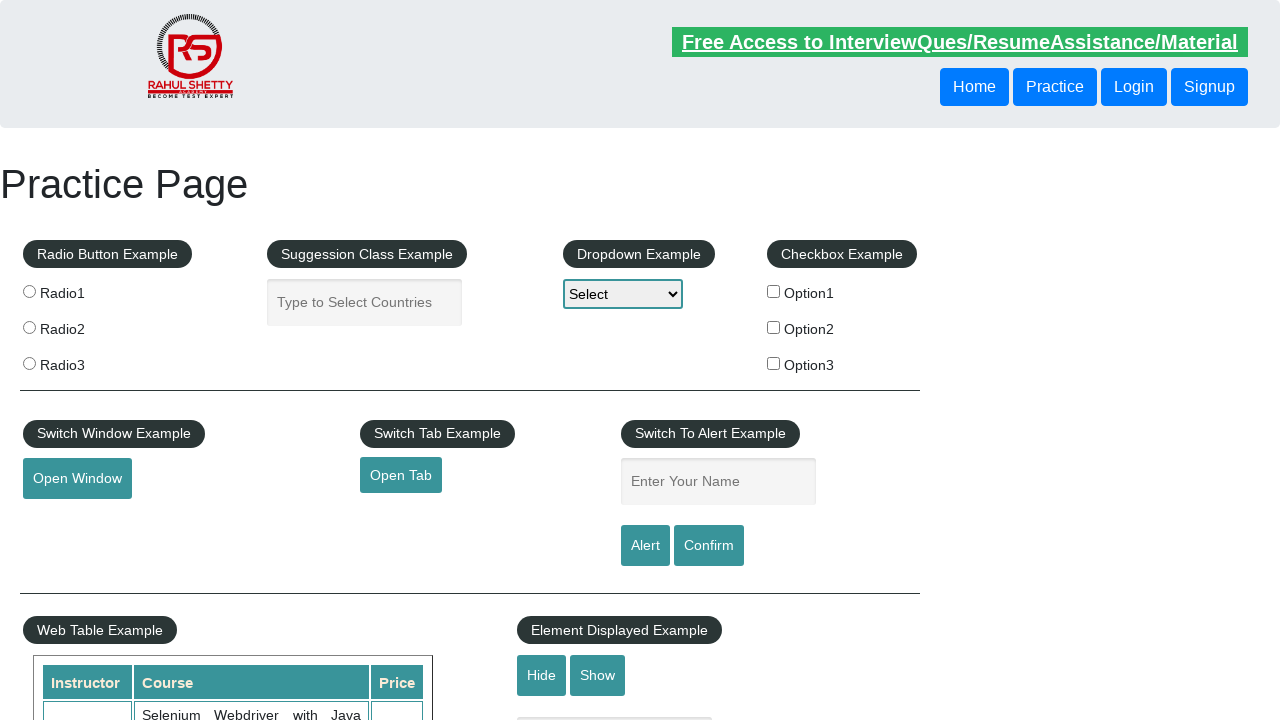

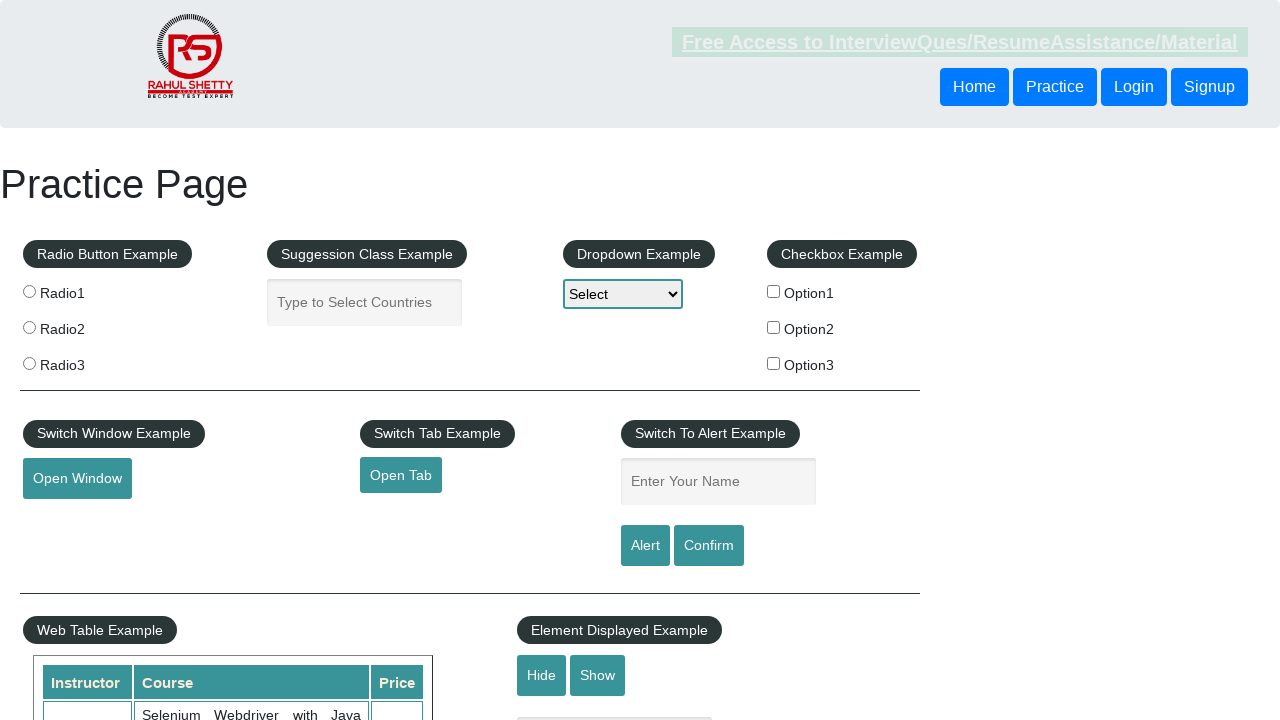